Tests different types of JavaScript alerts (simple, confirmation, and prompt) by triggering them and interacting with accept, dismiss, and text input functionality

Starting URL: https://www.hyrtutorials.com/p/alertsdemo.html

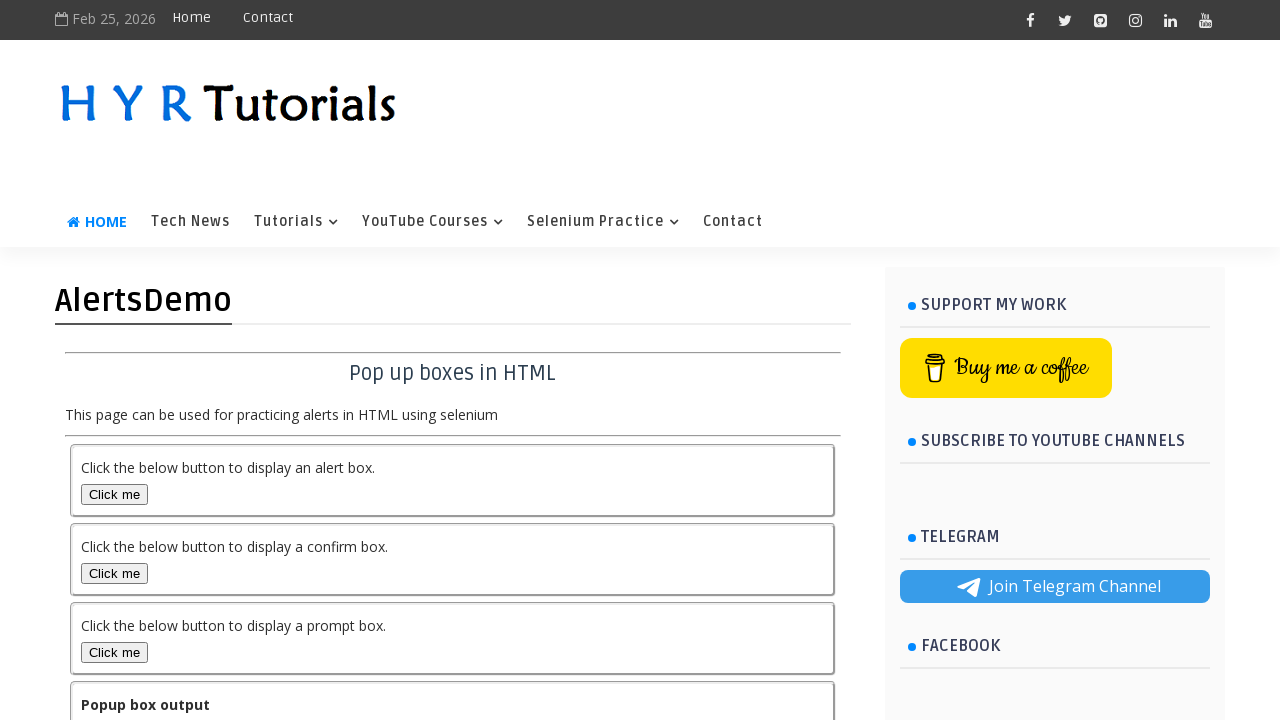

Clicked simple alert button at (114, 494) on xpath=//*[@id='alertBox']
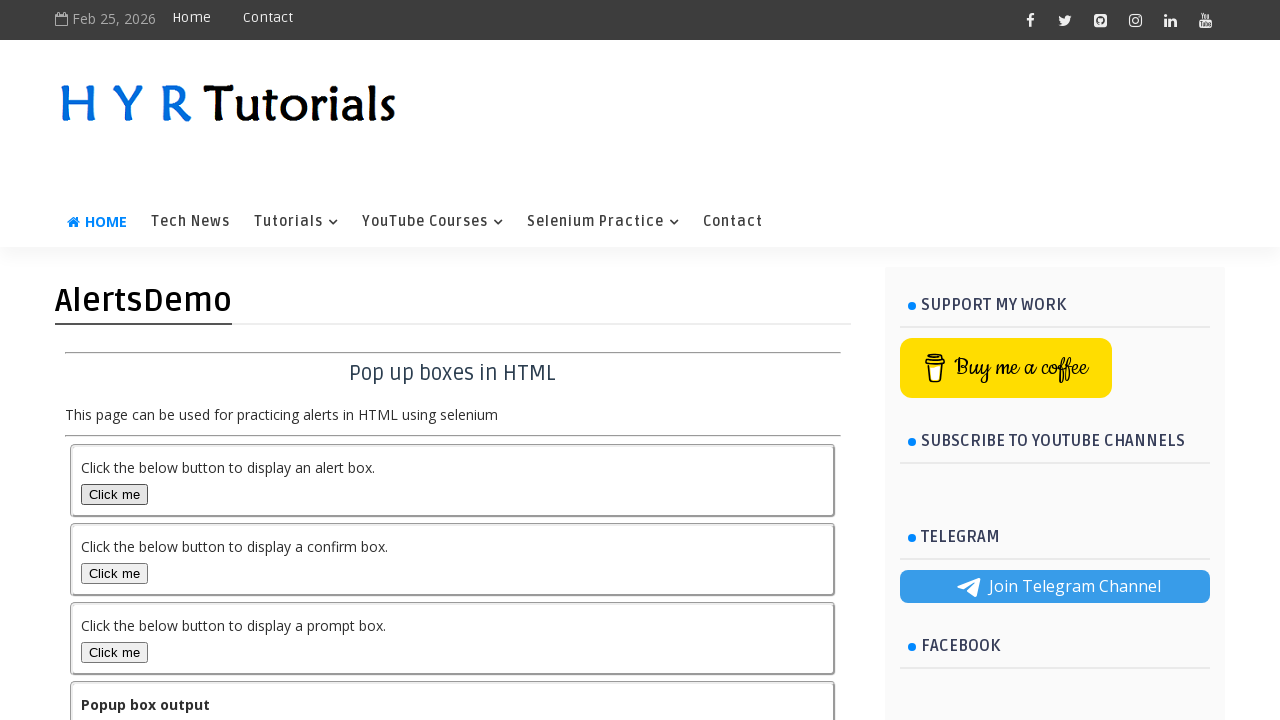

Accepted simple alert dialog
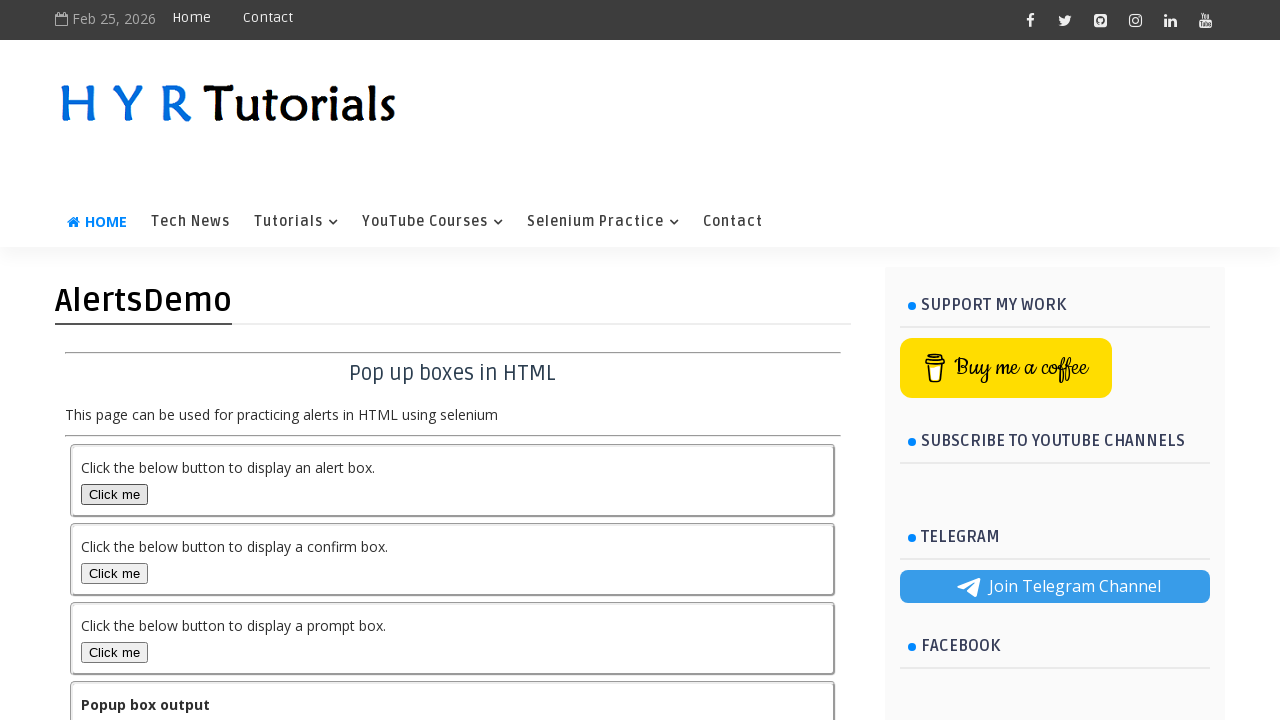

Clicked confirmation alert button at (114, 573) on xpath=//*[@id='confirmBox']
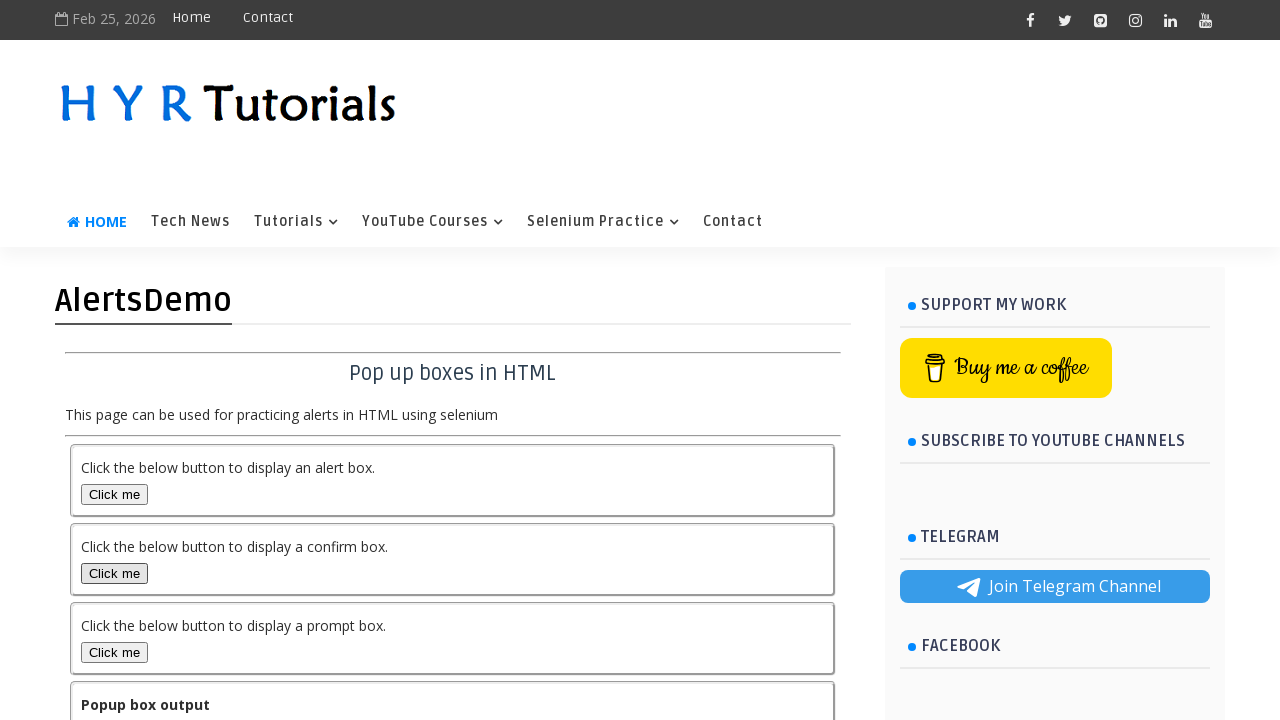

Dismissed confirmation alert dialog
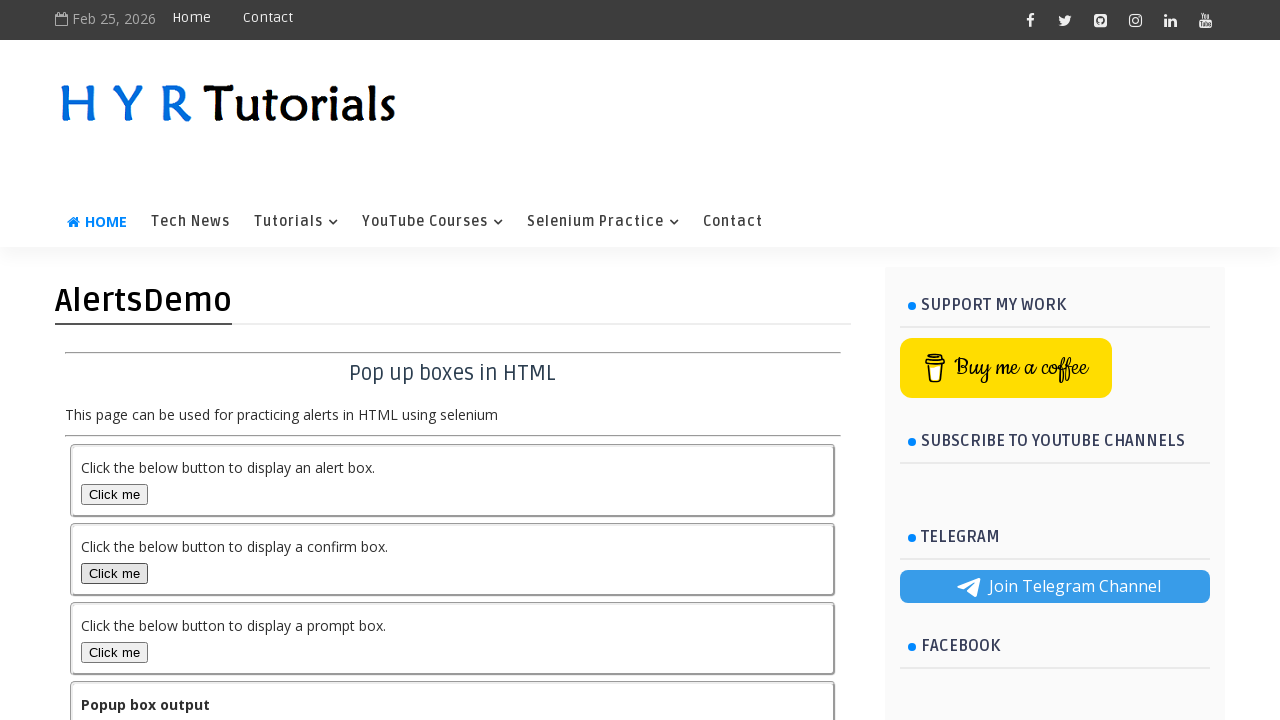

Clicked confirmation alert button again at (114, 573) on xpath=//*[@id='confirmBox']
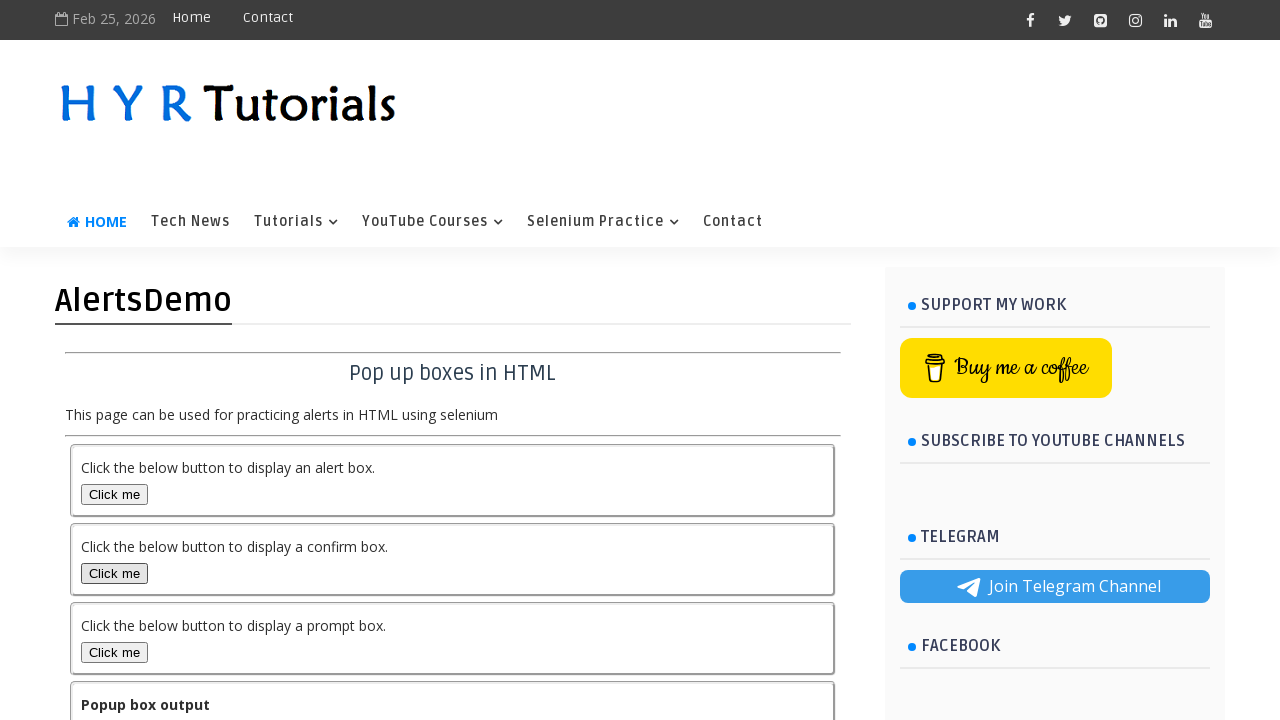

Accepted confirmation alert dialog
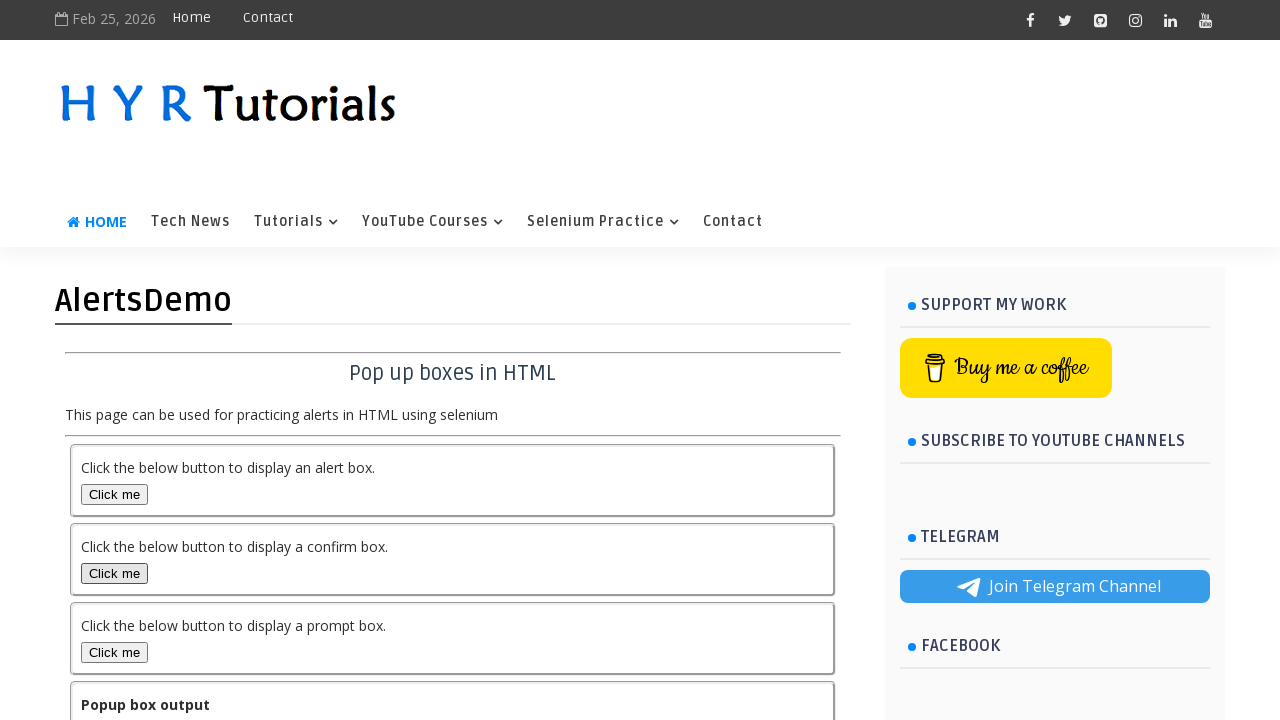

Set up prompt alert handler to accept with text 'Augusto sanchez'
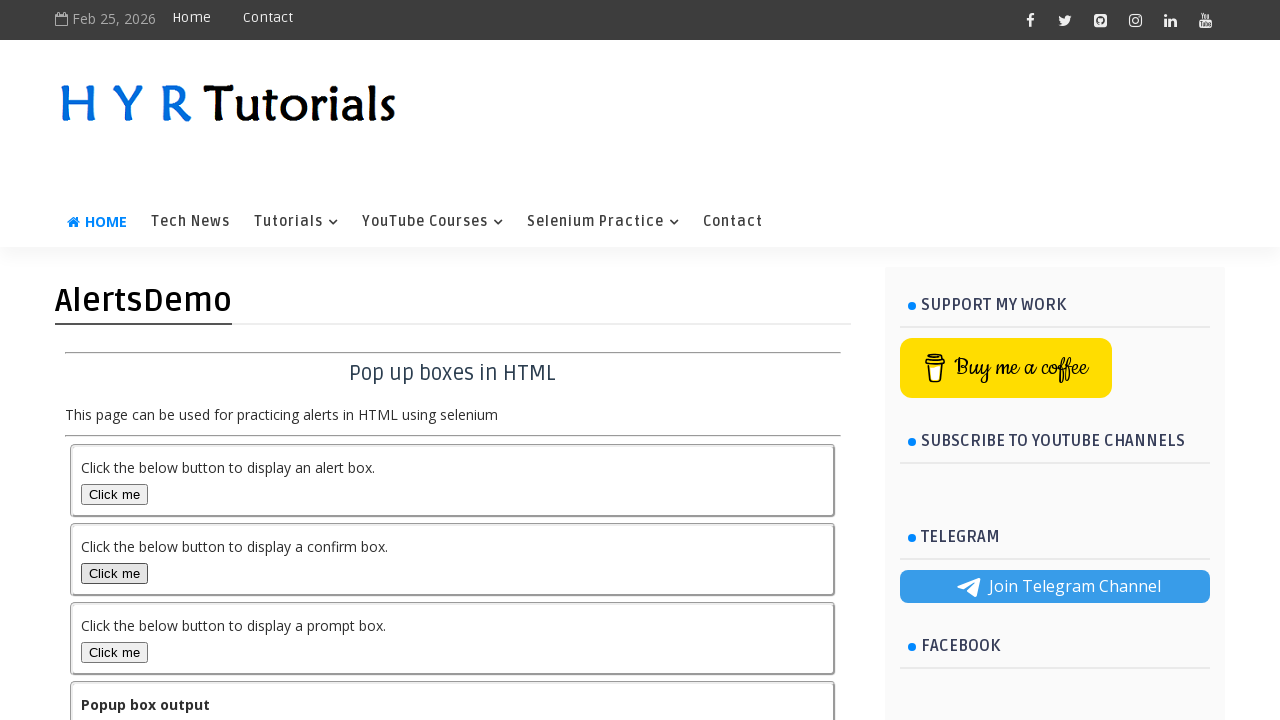

Clicked prompt alert button and entered text 'Augusto sanchez' at (114, 652) on xpath=//*[@id='promptBox']
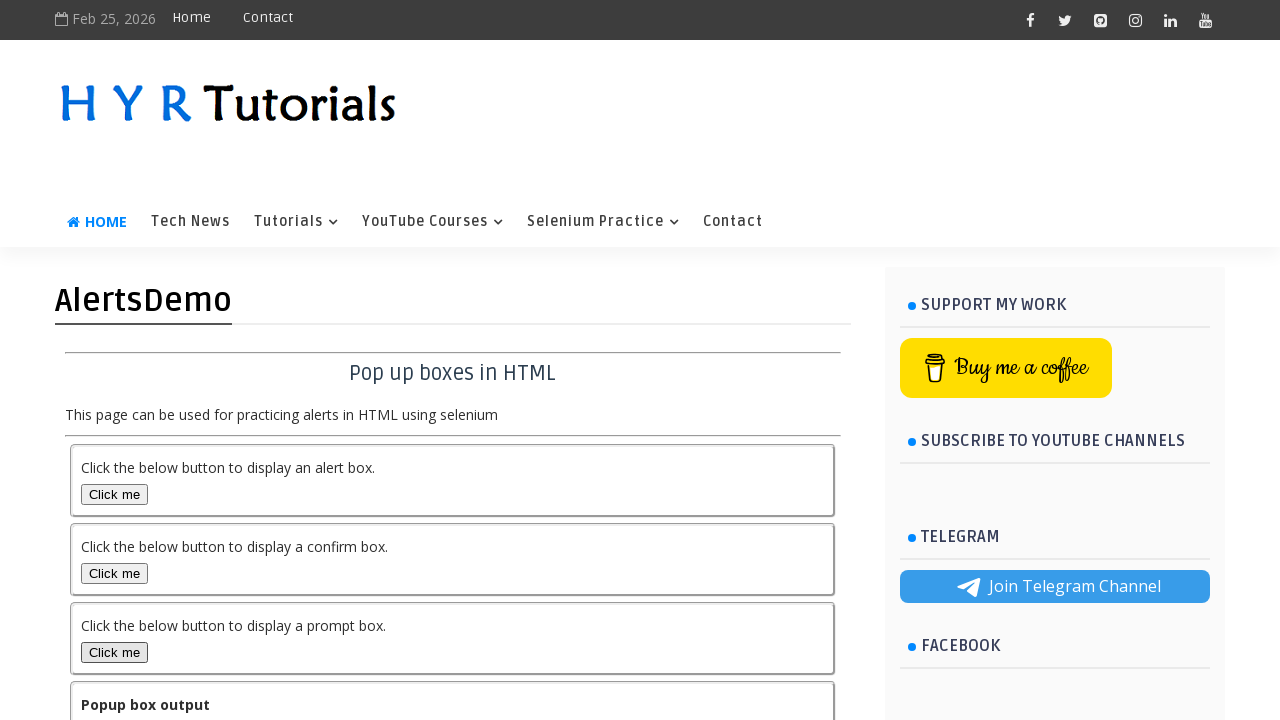

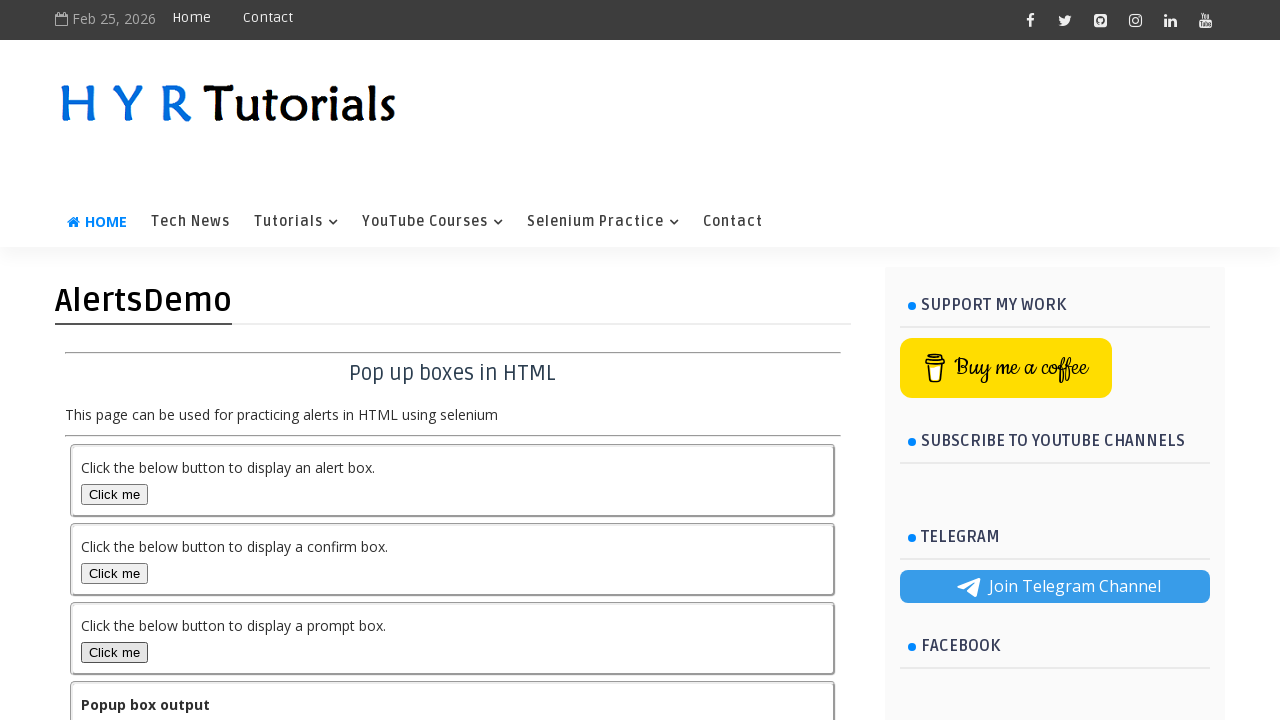